Tests drag and drop functionality by dragging an element and dropping it onto a target element on jQuery UI demo page

Starting URL: https://jqueryui.com/resources/demos/droppable/default.html

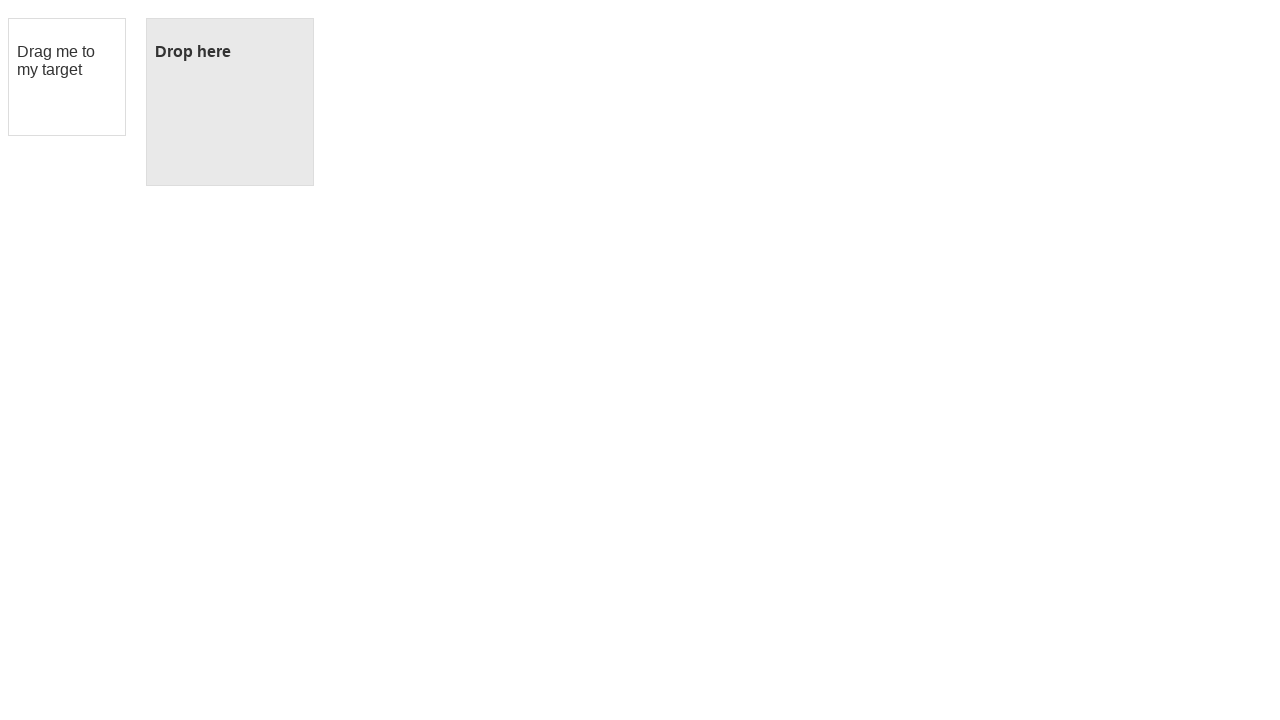

Navigated to jQuery UI droppable demo page
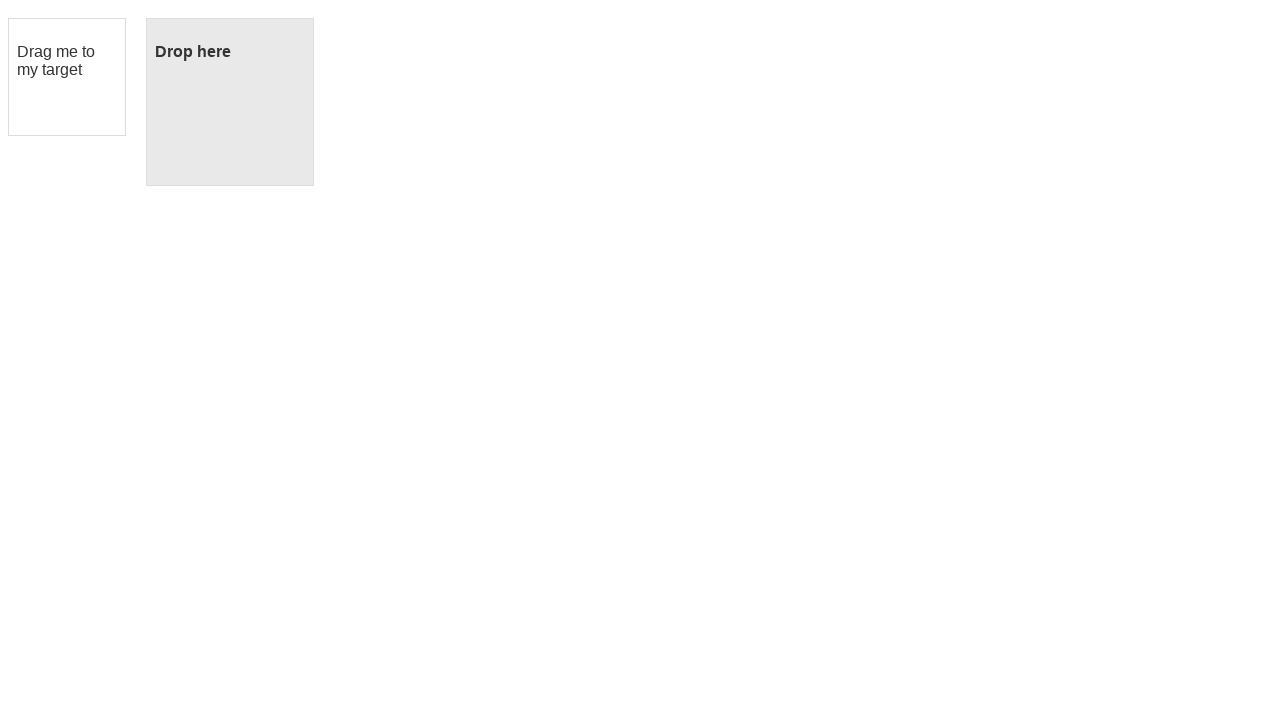

Located draggable element with ID 'draggable'
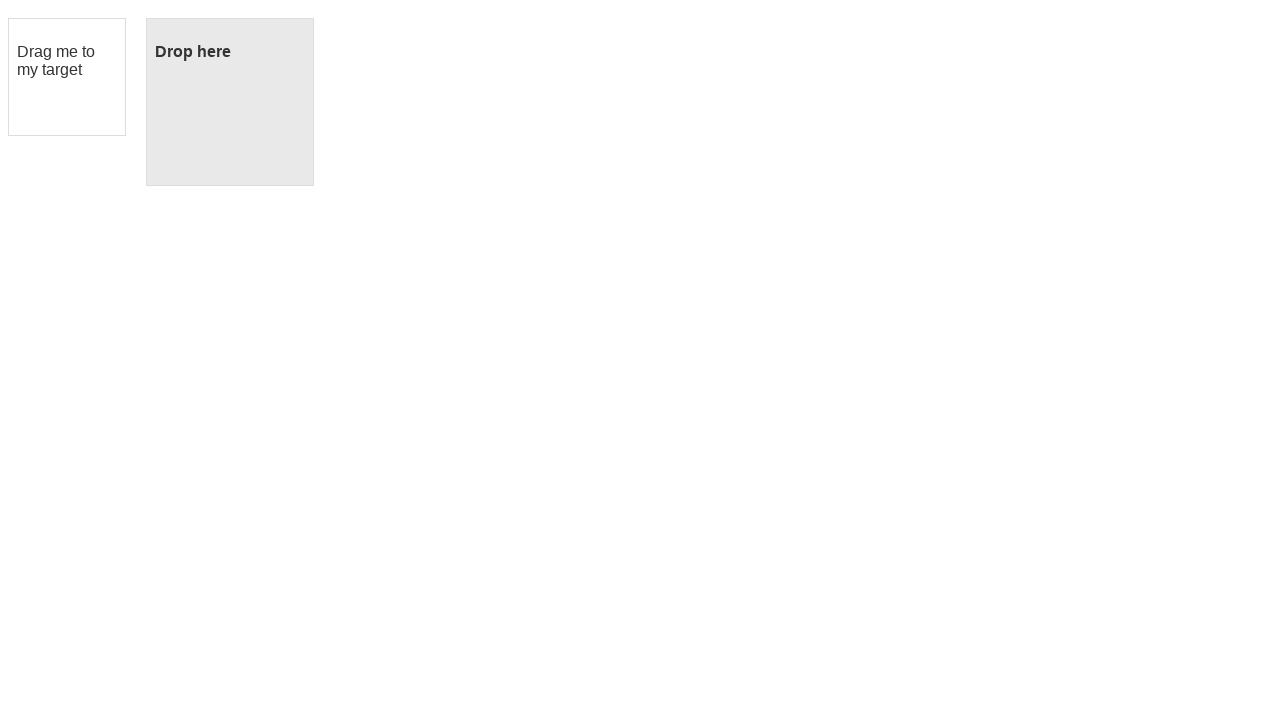

Located droppable target element with ID 'droppable'
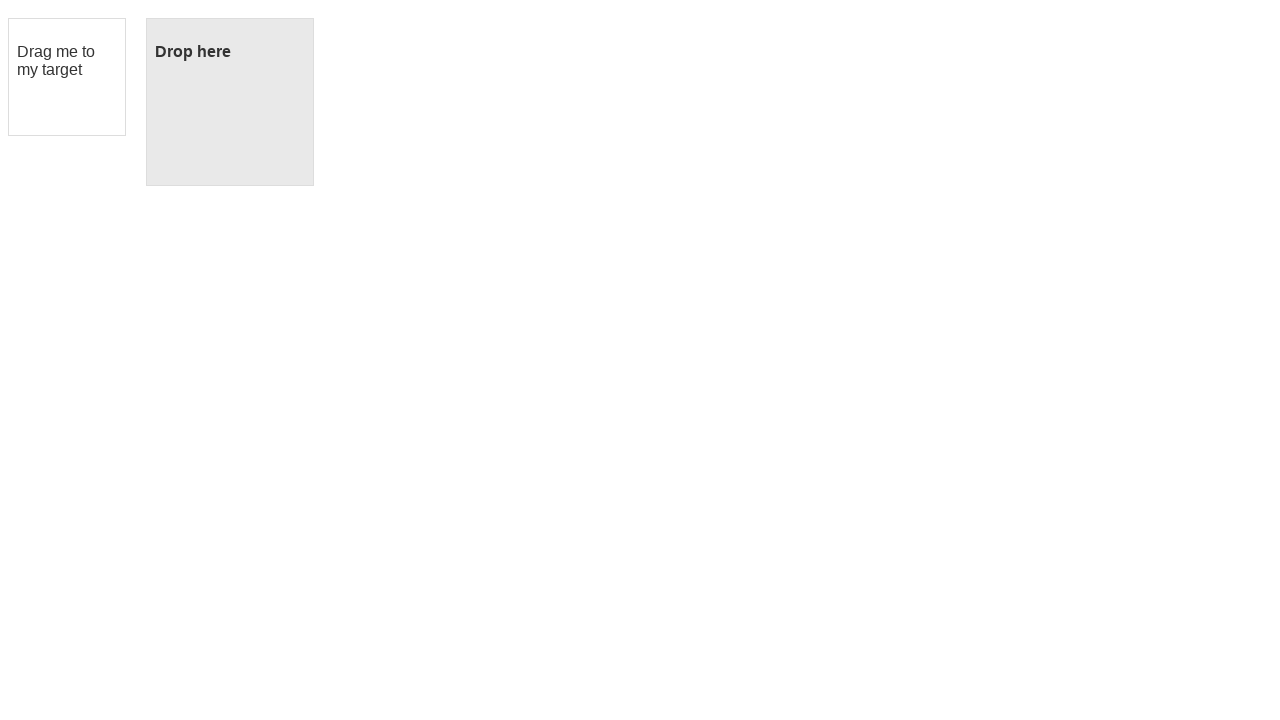

Dragged element from draggable to droppable target at (230, 102)
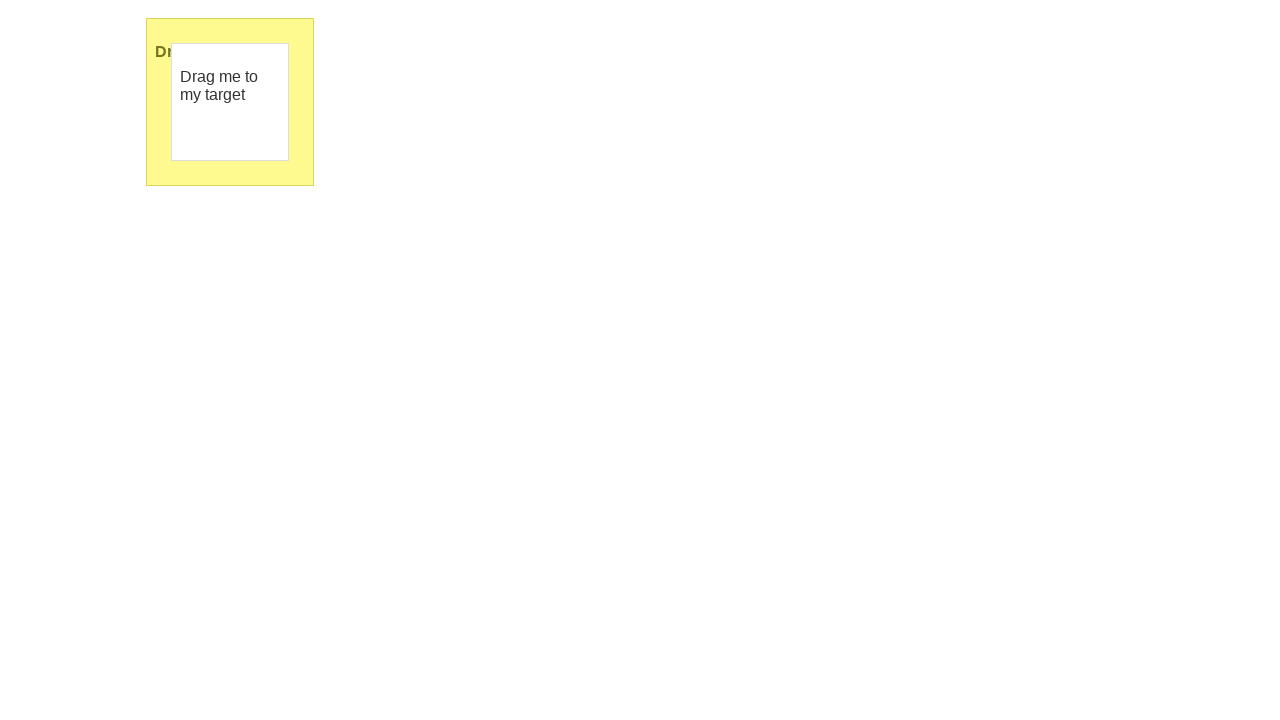

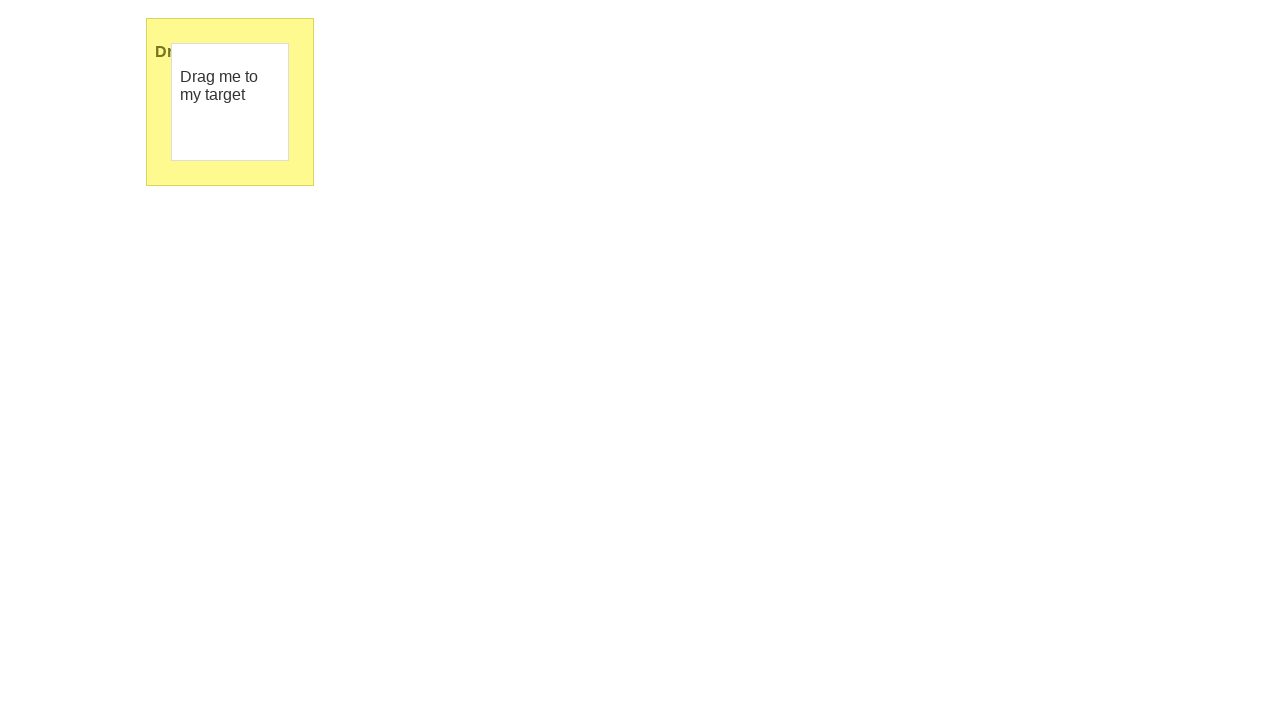